Tests dynamic content loading by clicking a Start button and waiting for "Hello World!" text to appear in a dynamically loaded element

Starting URL: https://the-internet.herokuapp.com/dynamic_loading/1

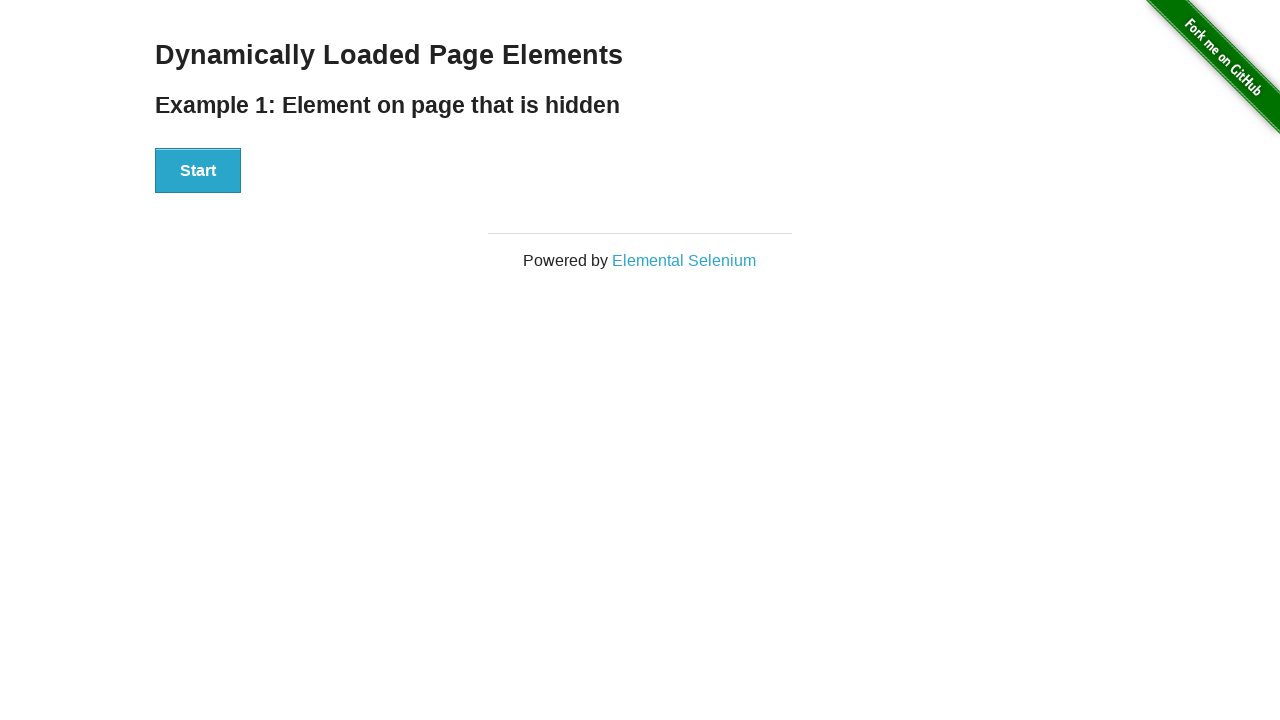

Clicked the Start button to trigger dynamic content loading at (198, 171) on #start button
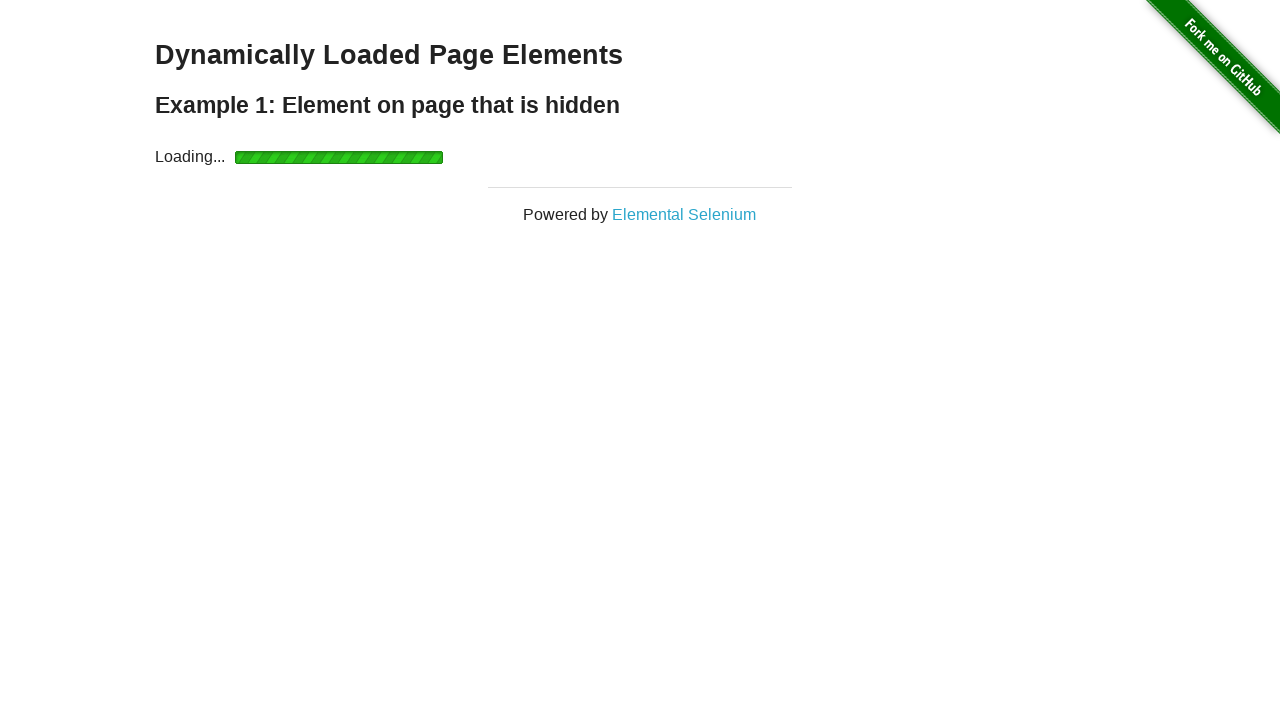

Waited for 'Hello World!' text to appear in the finish element
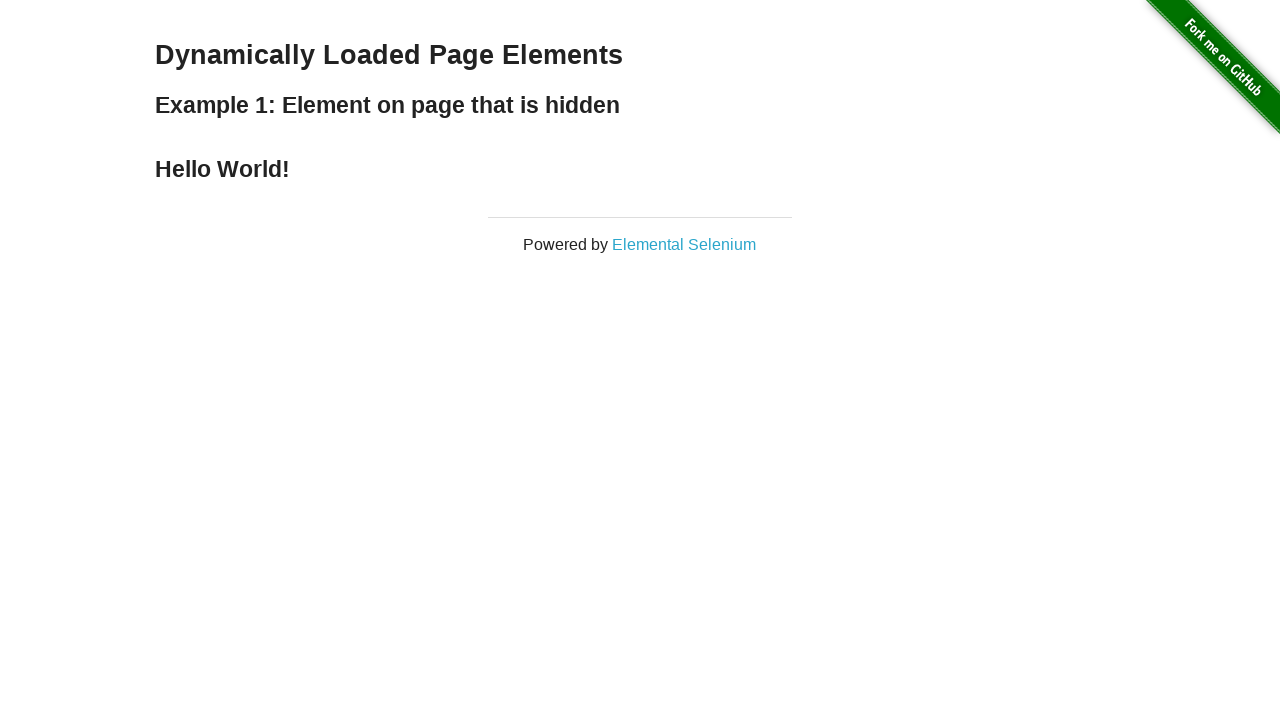

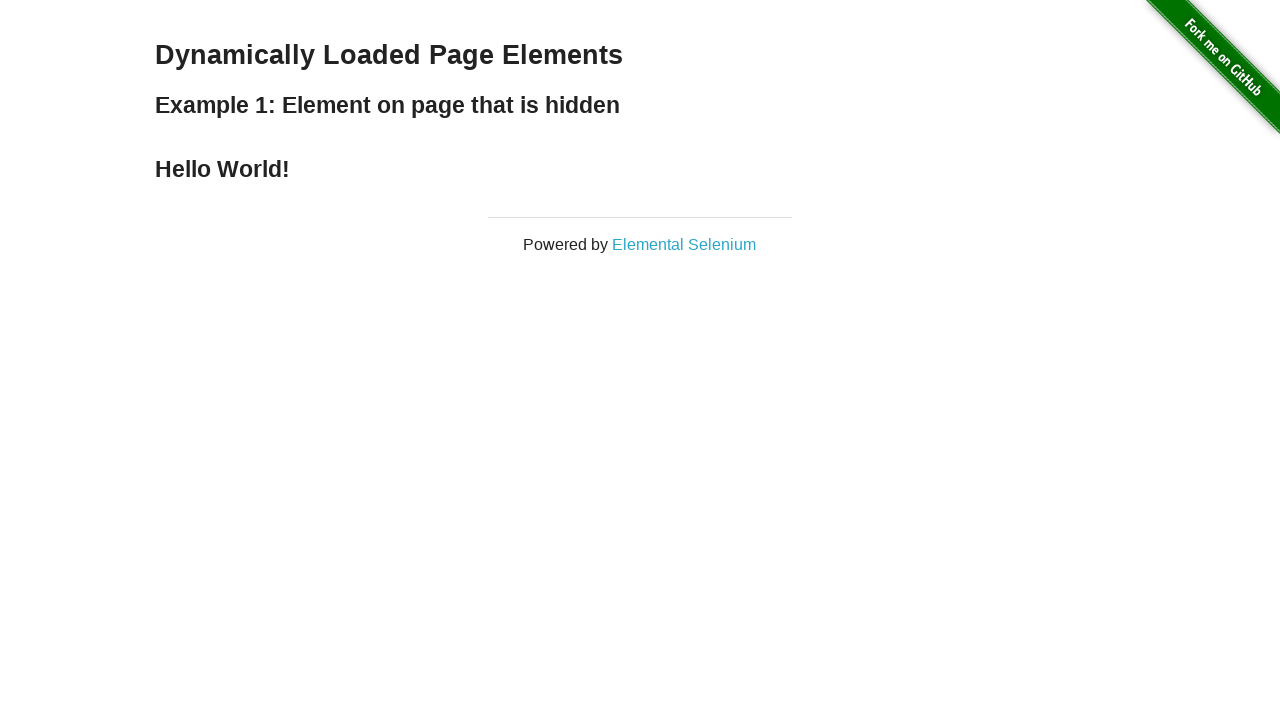